Tests single select dropdown functionality by selecting options using different methods (visible text, value, and index)

Starting URL: https://www.selenium.dev/selenium/web/formPage.html

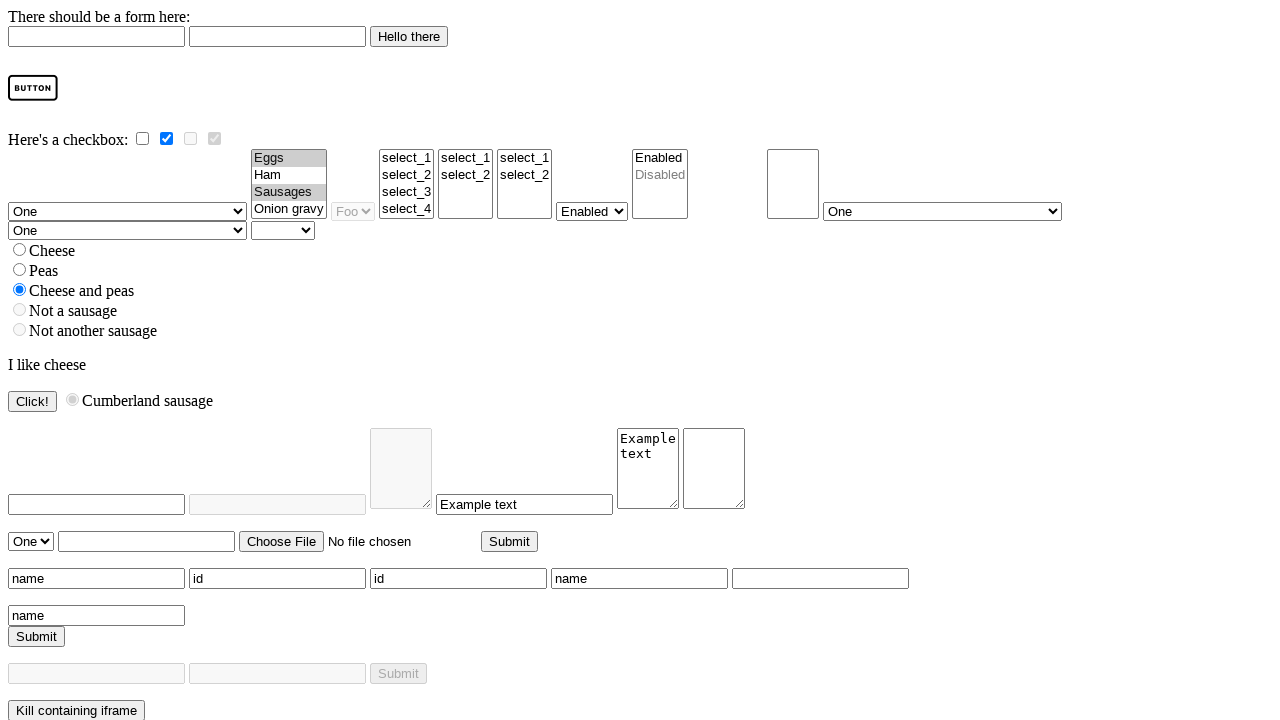

Located the single select dropdown element
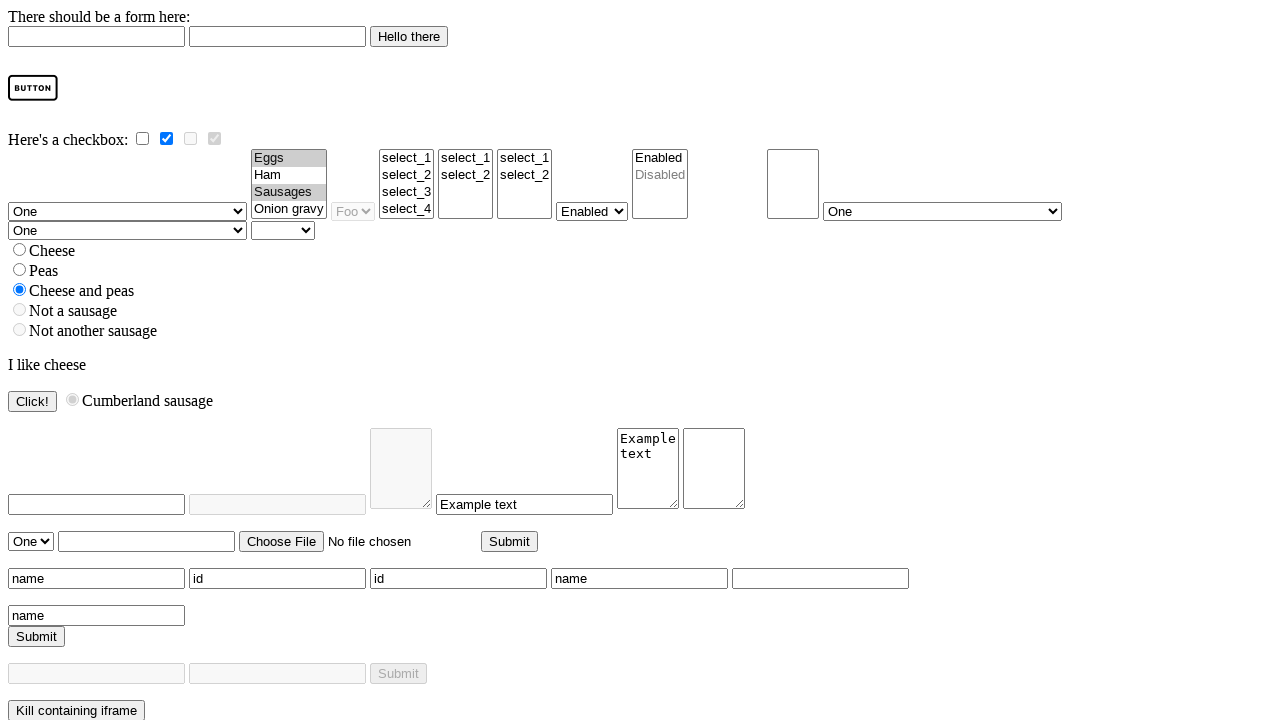

Selected 'Four' option by visible text on select[name='selectomatic']
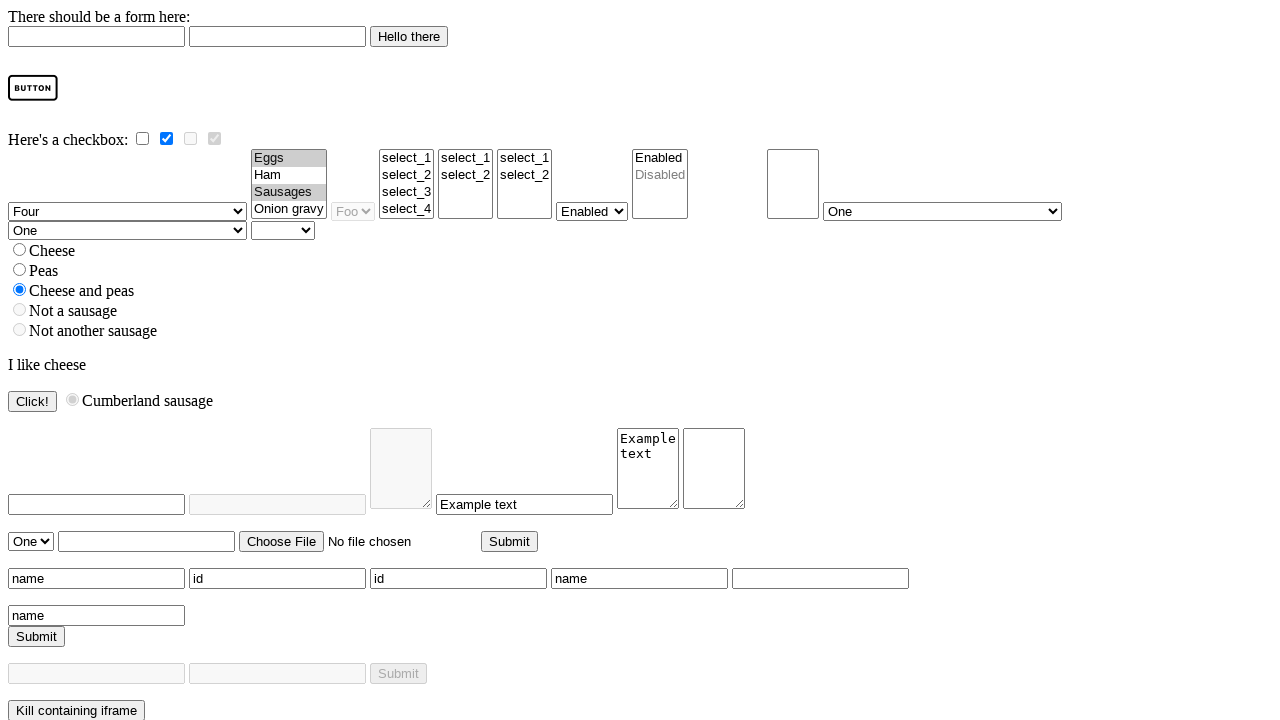

Selected option with value 'two' on select[name='selectomatic']
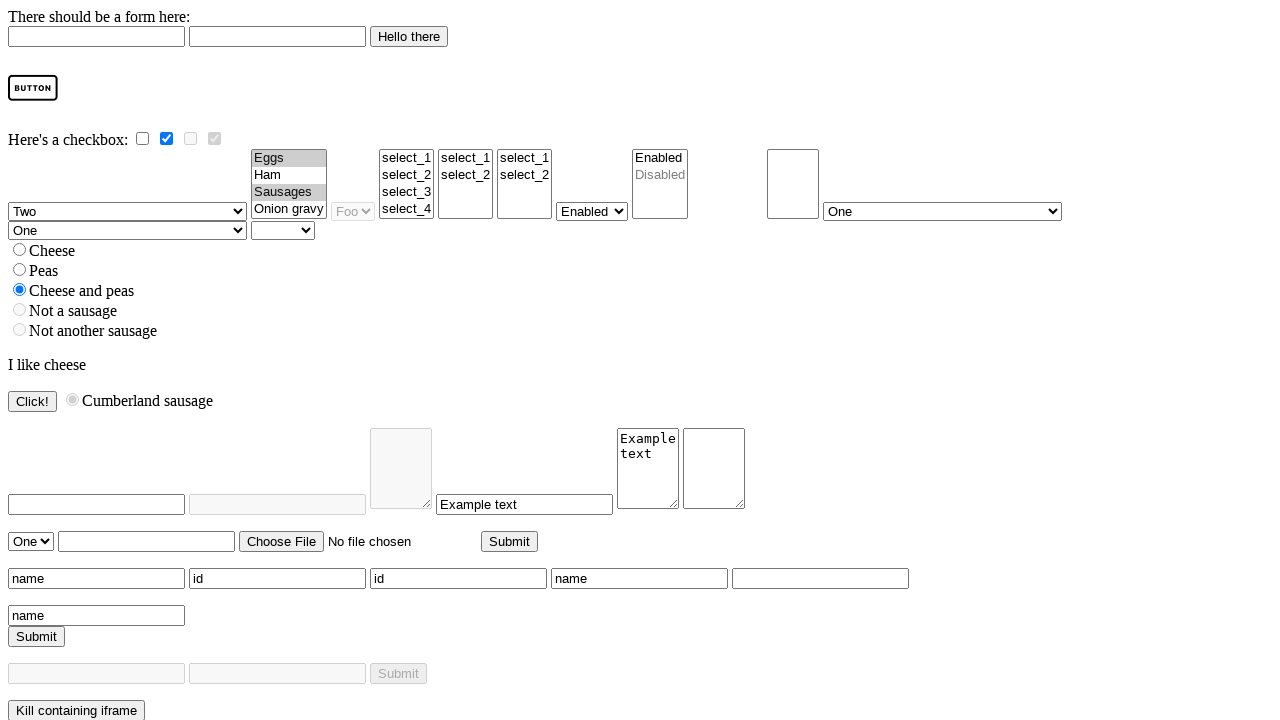

Selected option at index 3 on select[name='selectomatic']
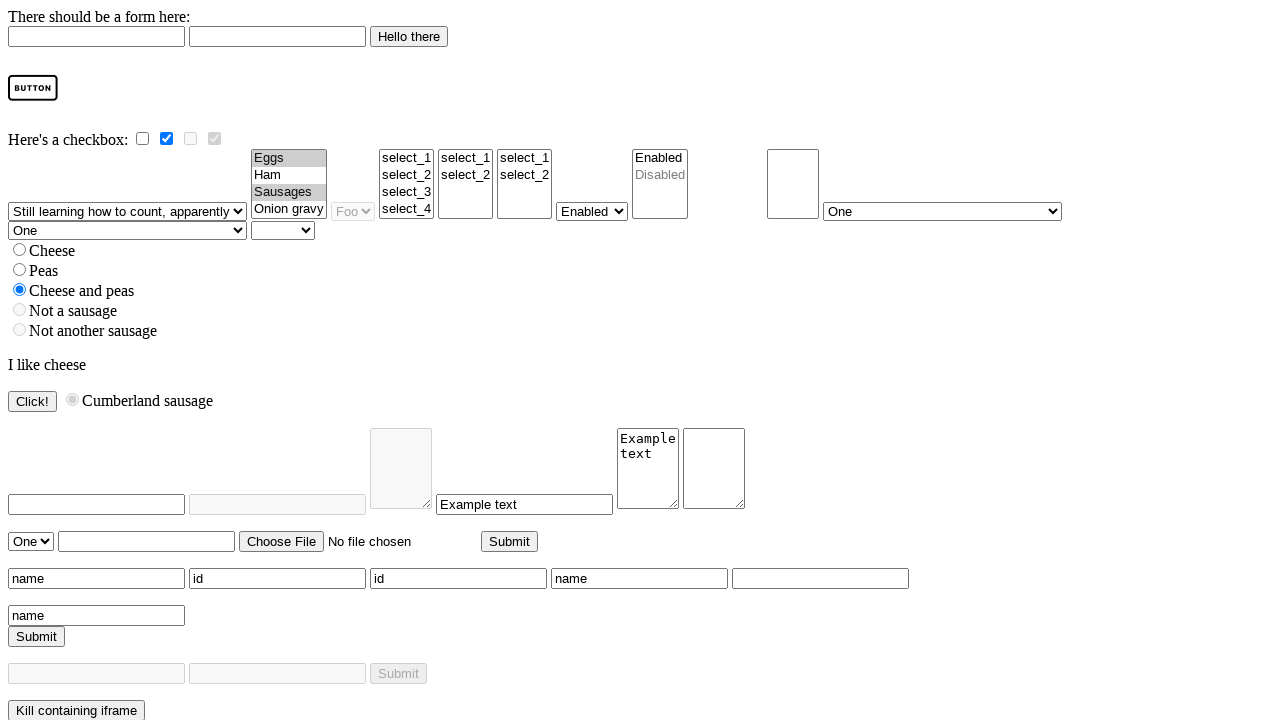

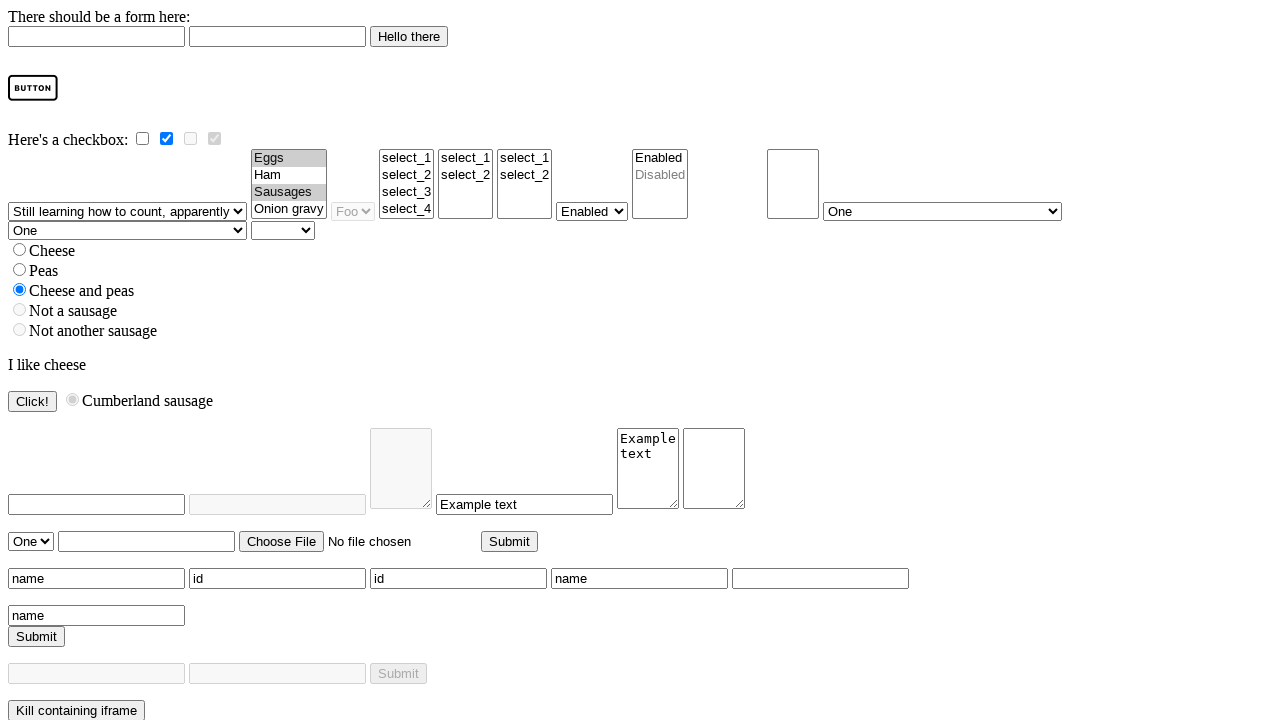